Tests alert handling functionality by triggering and interacting with simple and confirmation alerts on a practice page

Starting URL: https://www.leafground.com/alert.xhtml

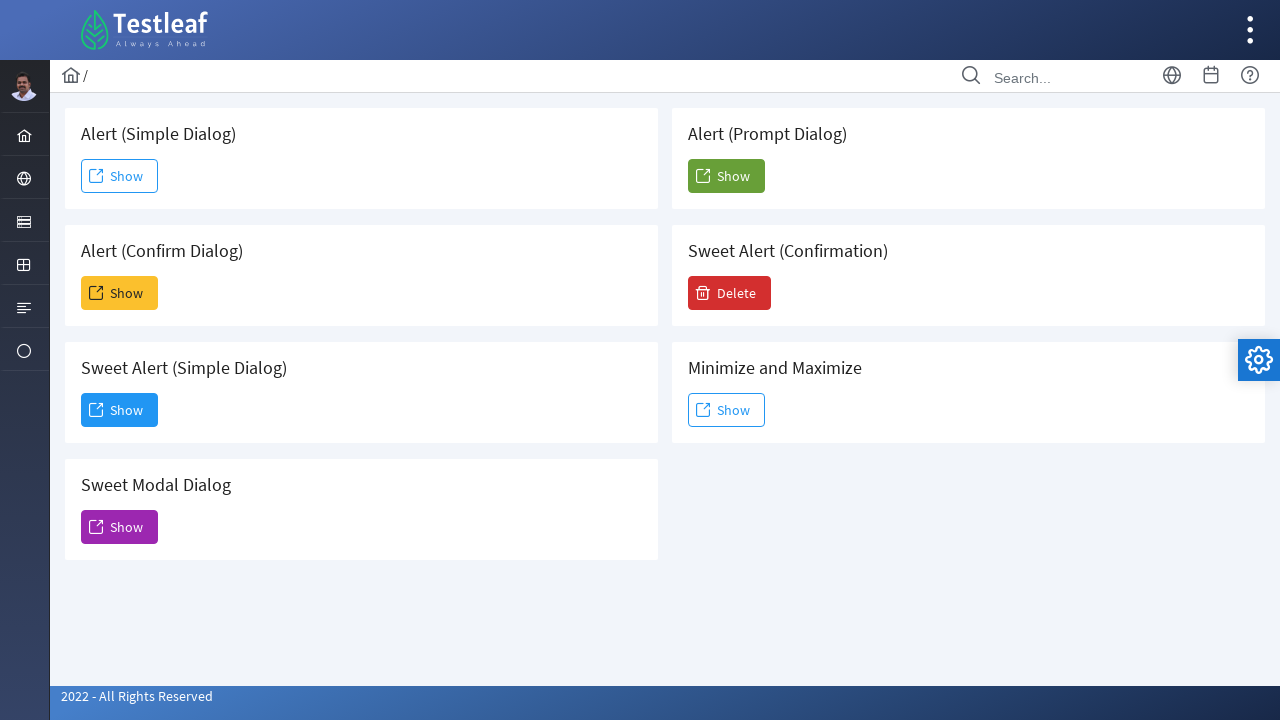

Clicked 'Show' button to trigger simple alert at (120, 176) on xpath=//span[text()='Show']
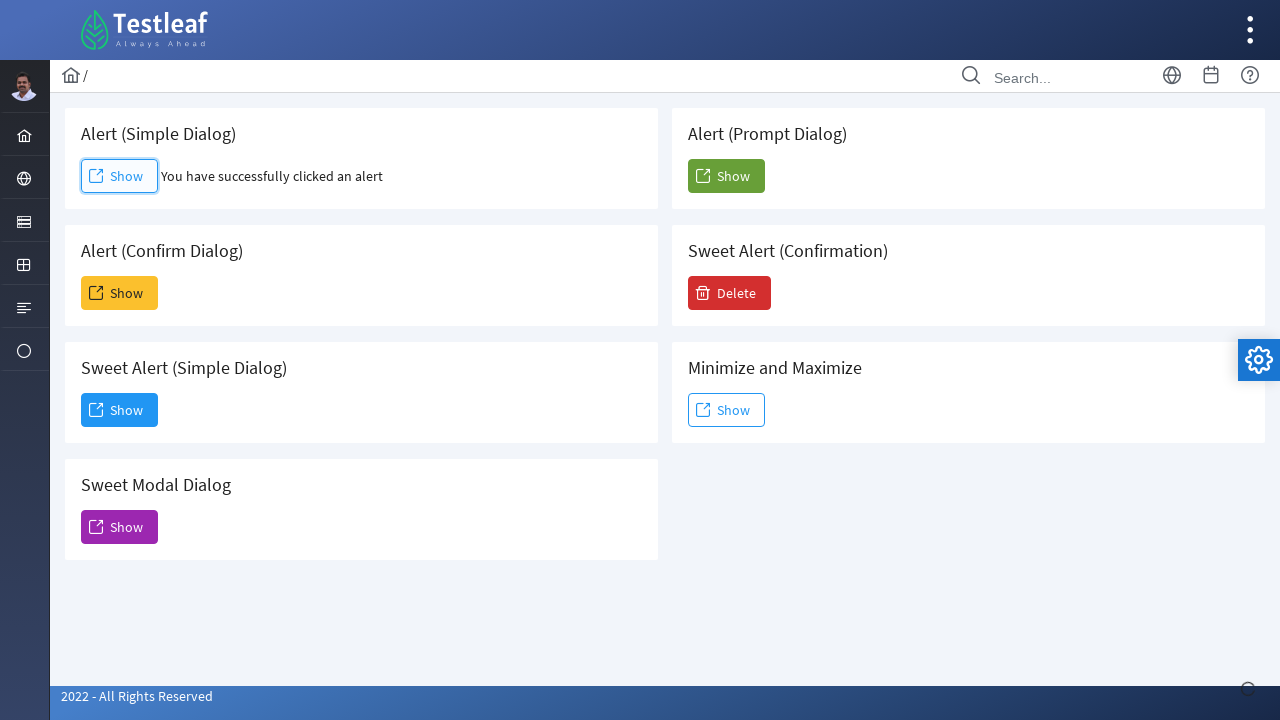

Set up dialog handler to accept alerts
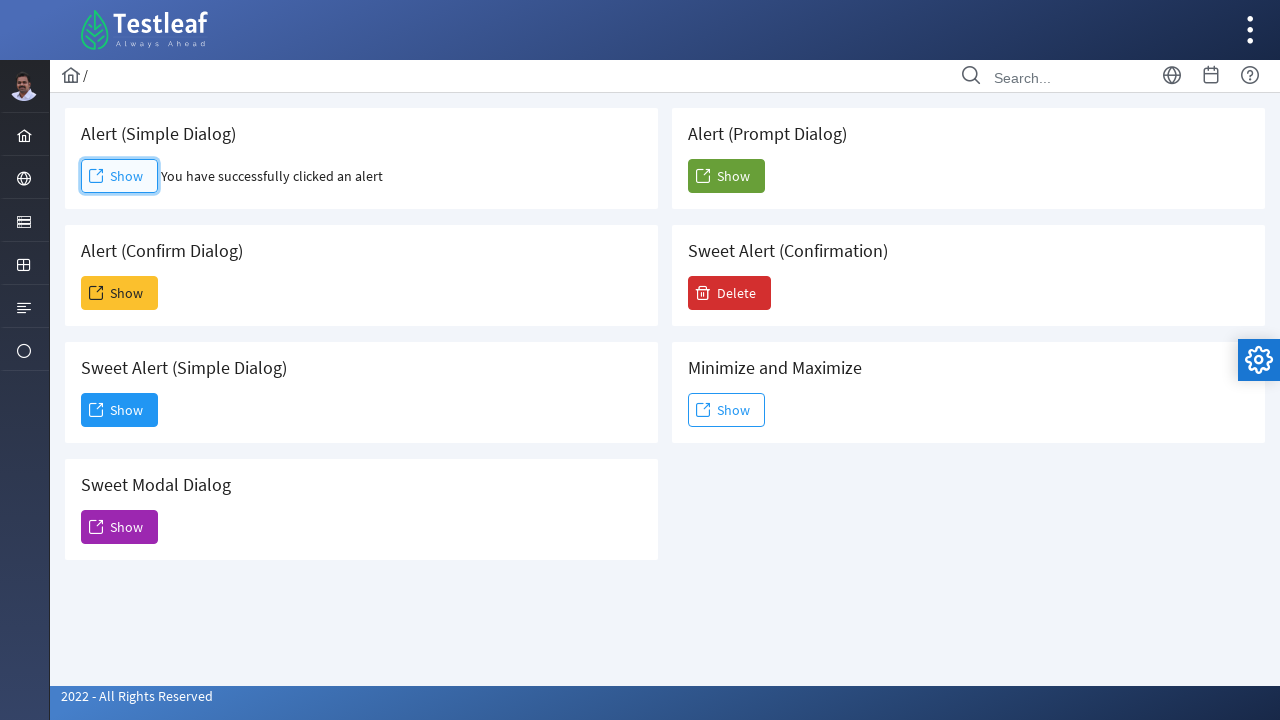

Re-triggered simple alert and accepted it with dialog handler at (120, 176) on xpath=//span[text()='Show']
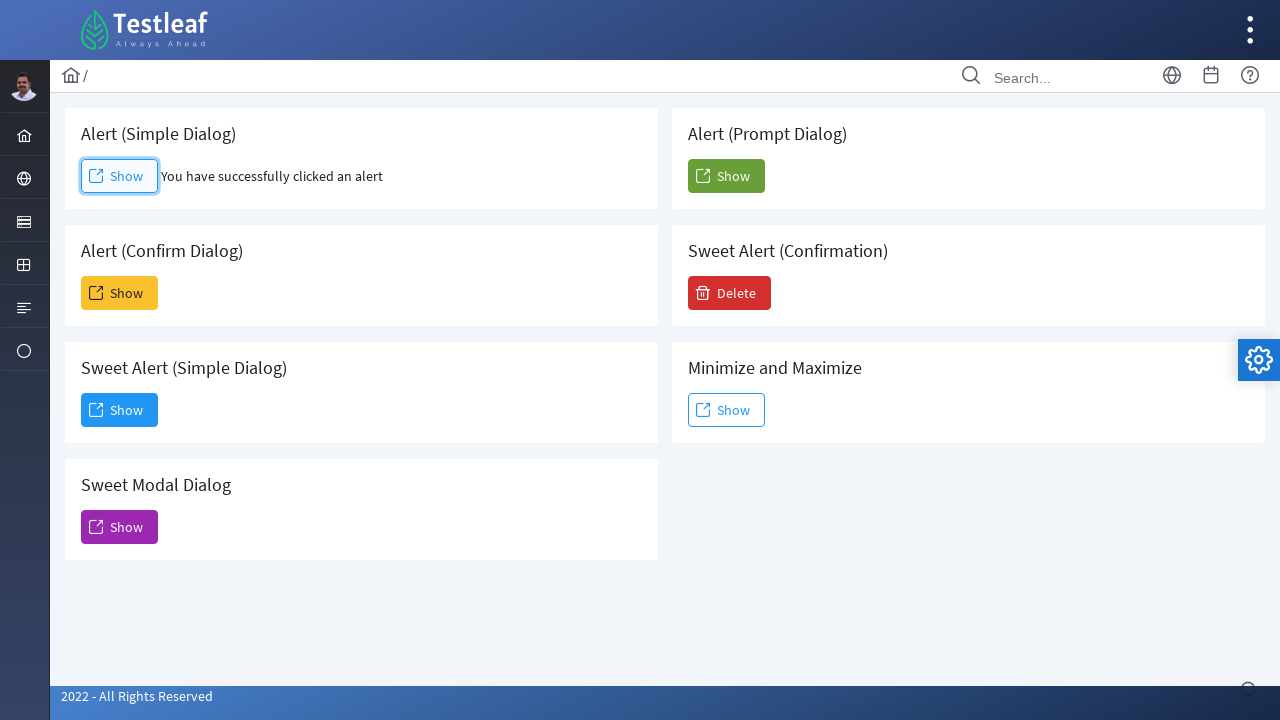

Retrieved simple alert result text: You have successfully clicked an alert
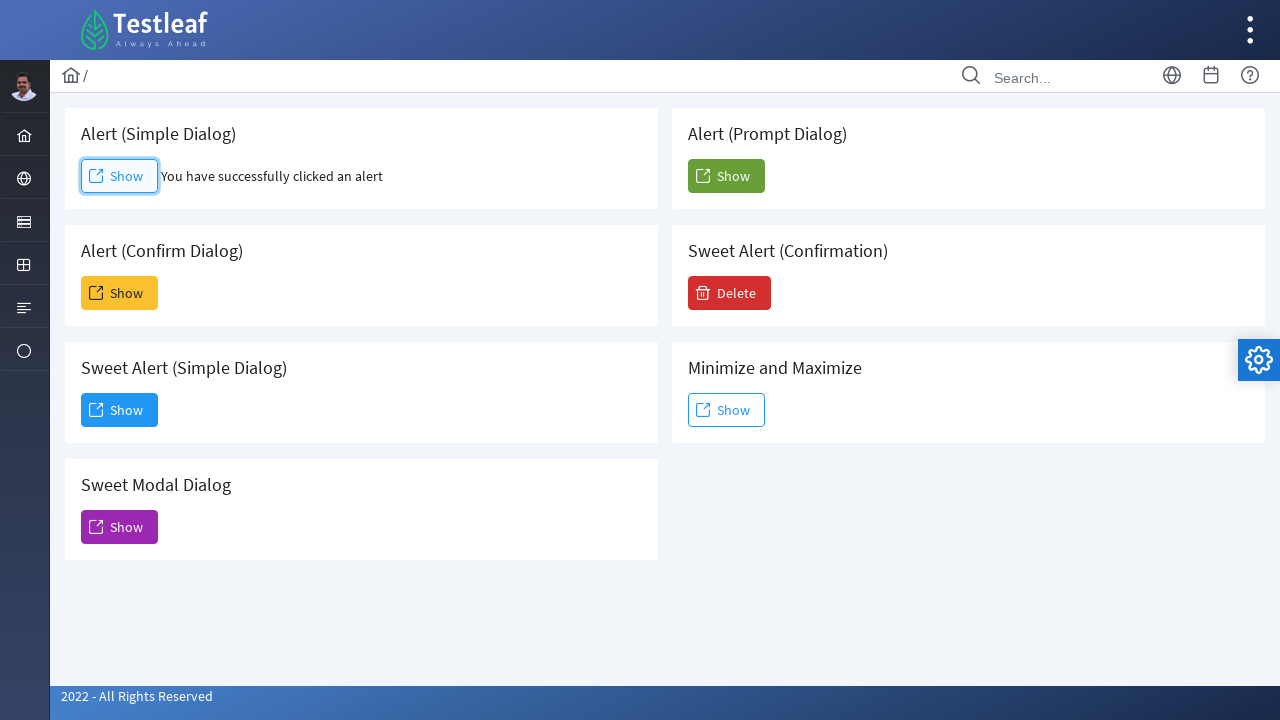

Clicked 'Show' button to trigger confirmation alert at (120, 293) on xpath=(//span[text()='Show'])[2]
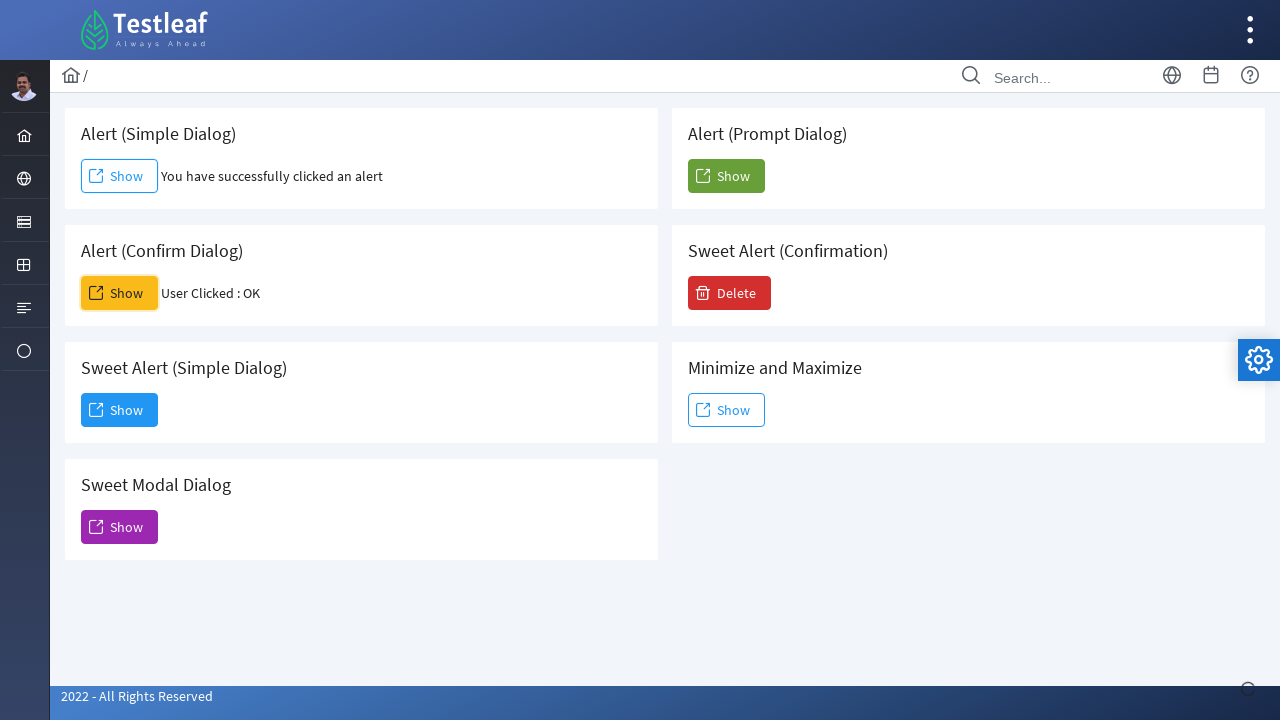

Set up dialog handler to dismiss alerts
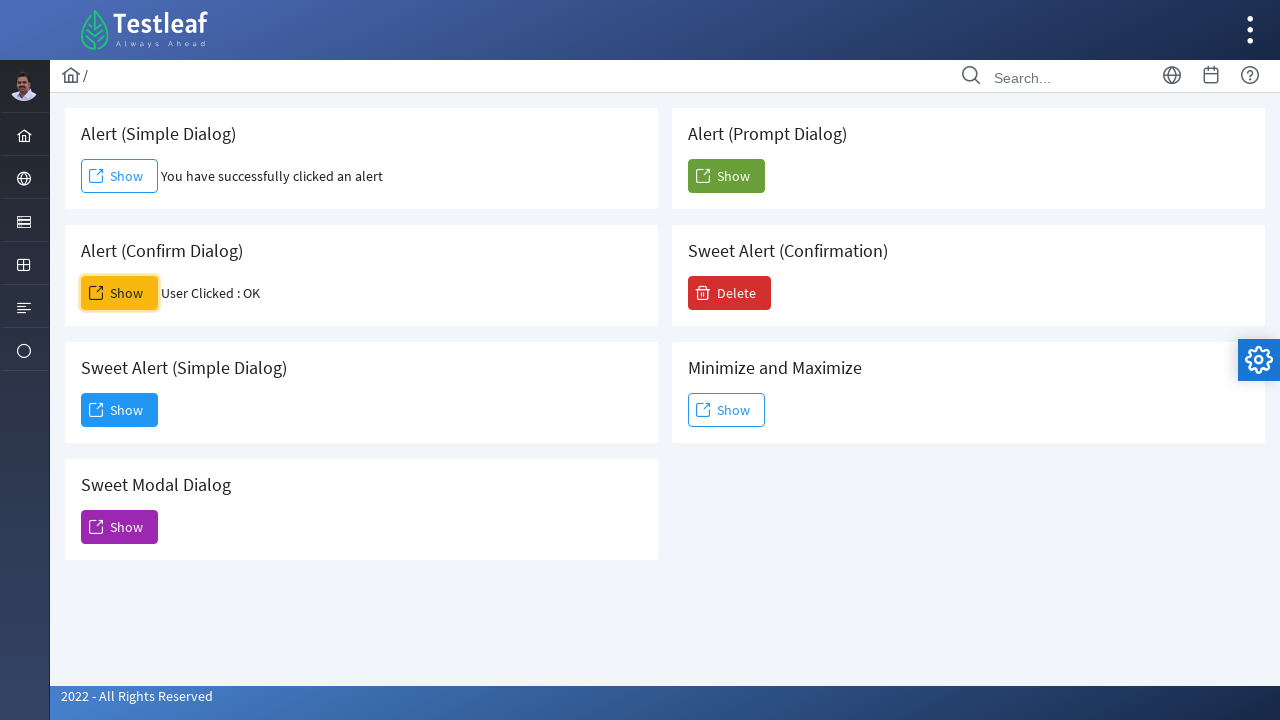

Re-triggered confirmation alert and dismissed it with dialog handler at (120, 293) on xpath=(//span[text()='Show'])[2]
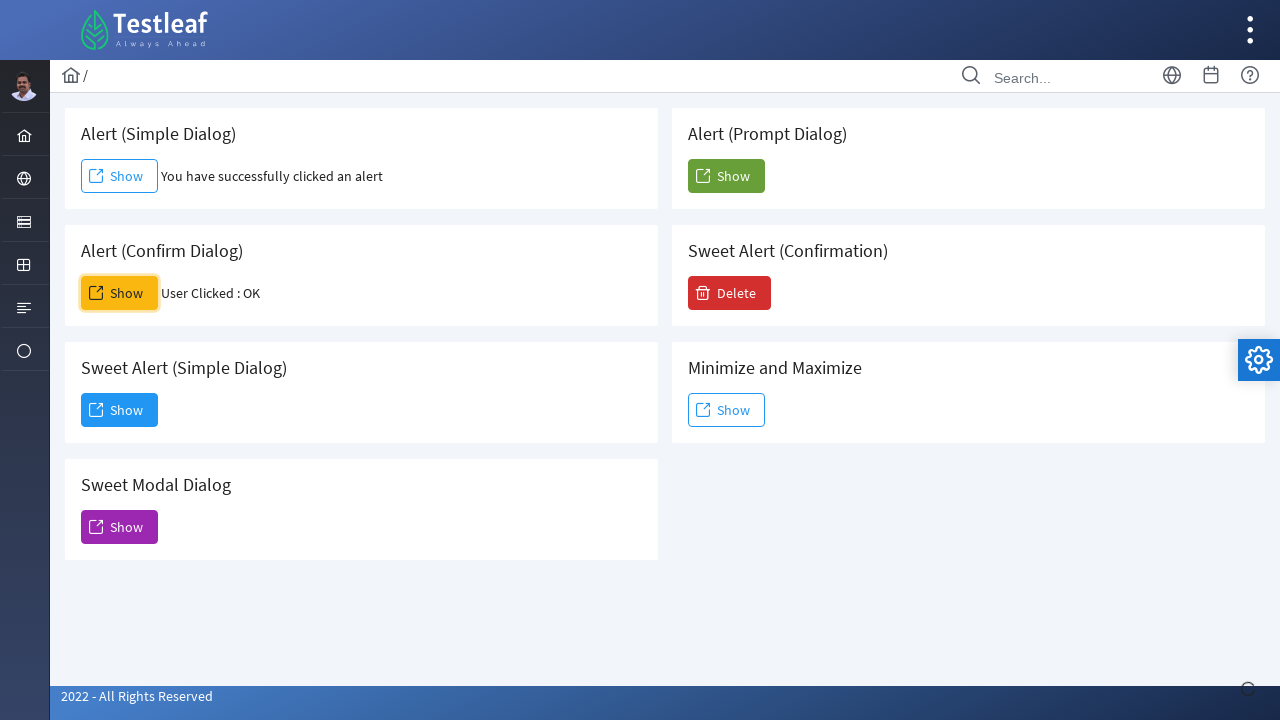

Retrieved confirmation alert result text: User Clicked : OK
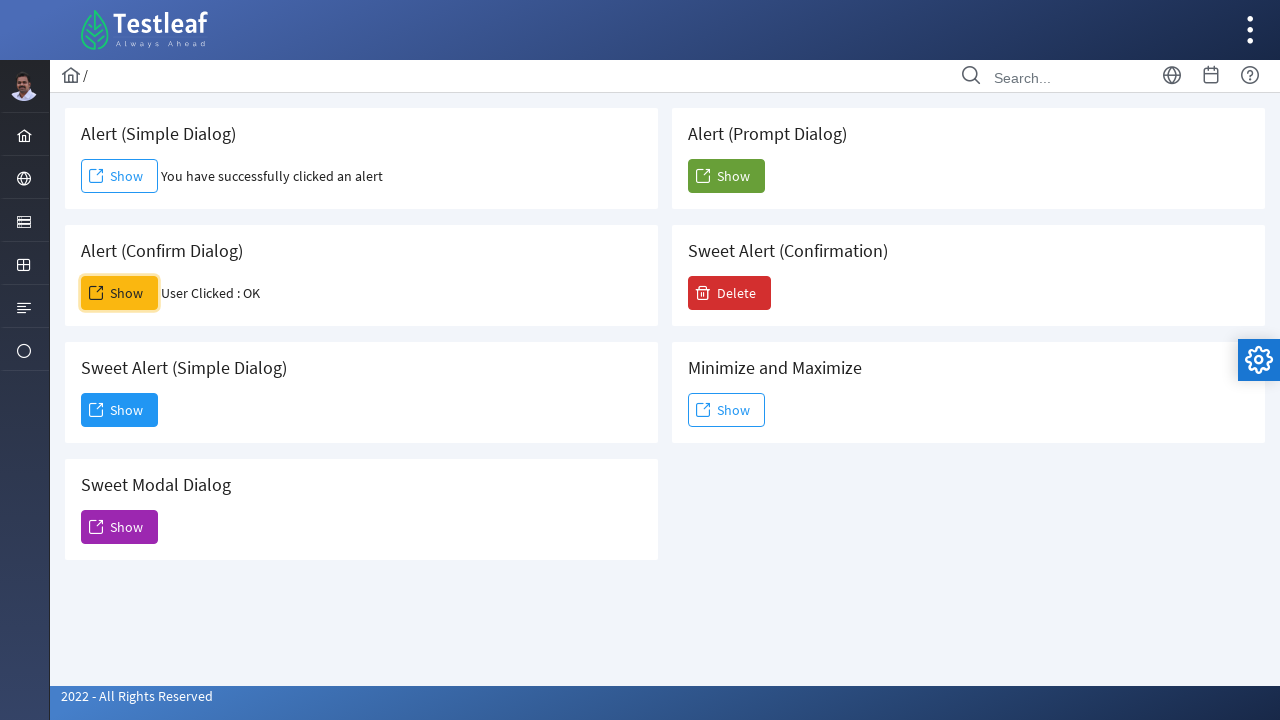

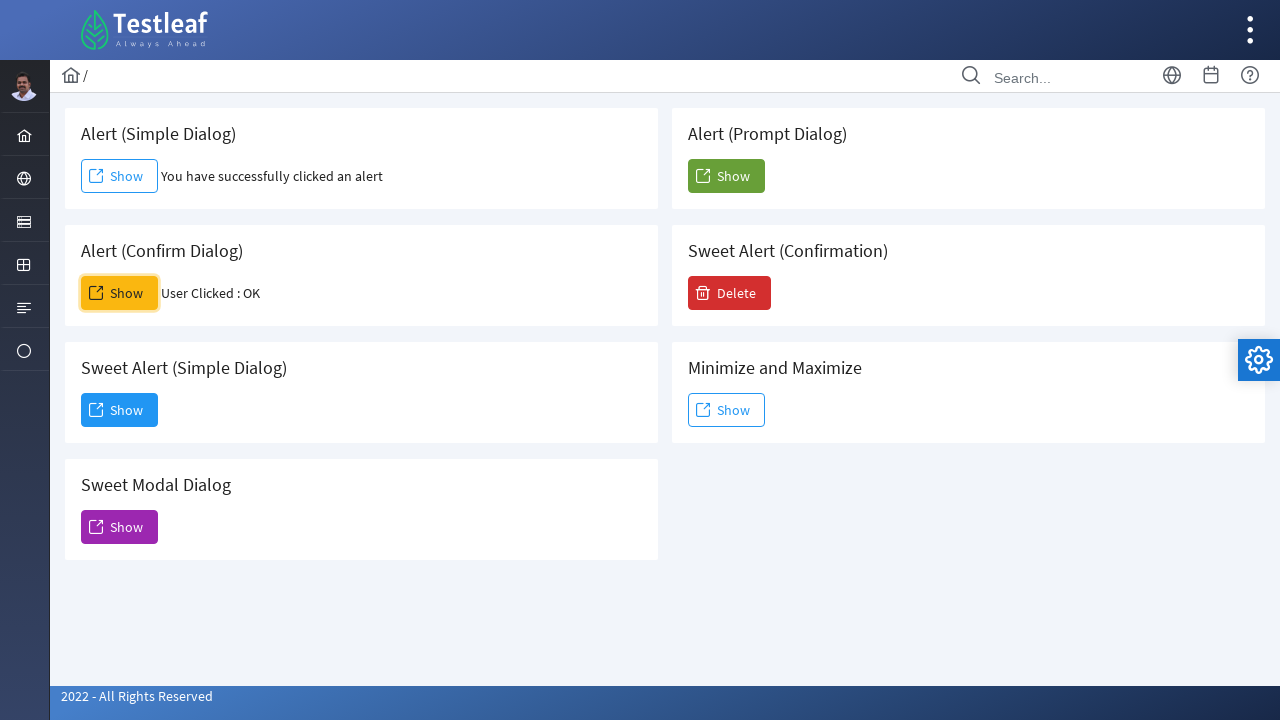